Tests checkbox functionality by clicking a checkbox and verifying its state changes

Starting URL: http://the-internet.herokuapp.com/checkboxes

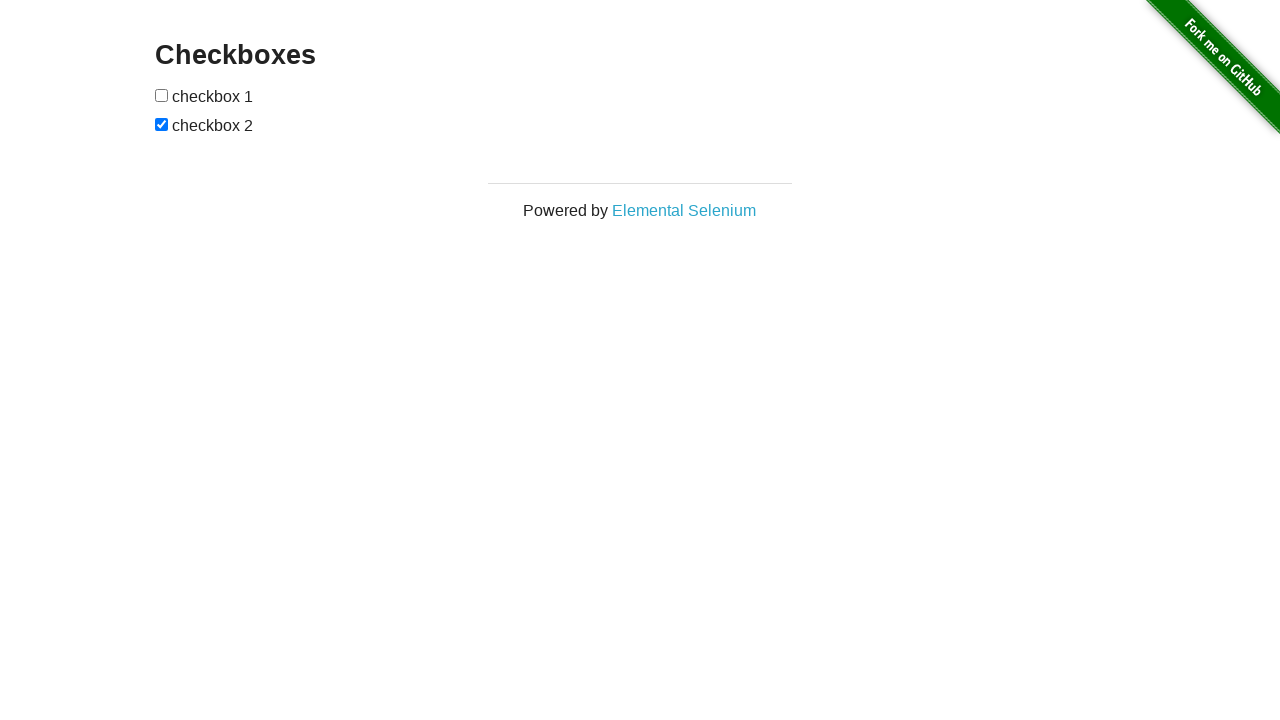

Waited for checkboxes to load on the page
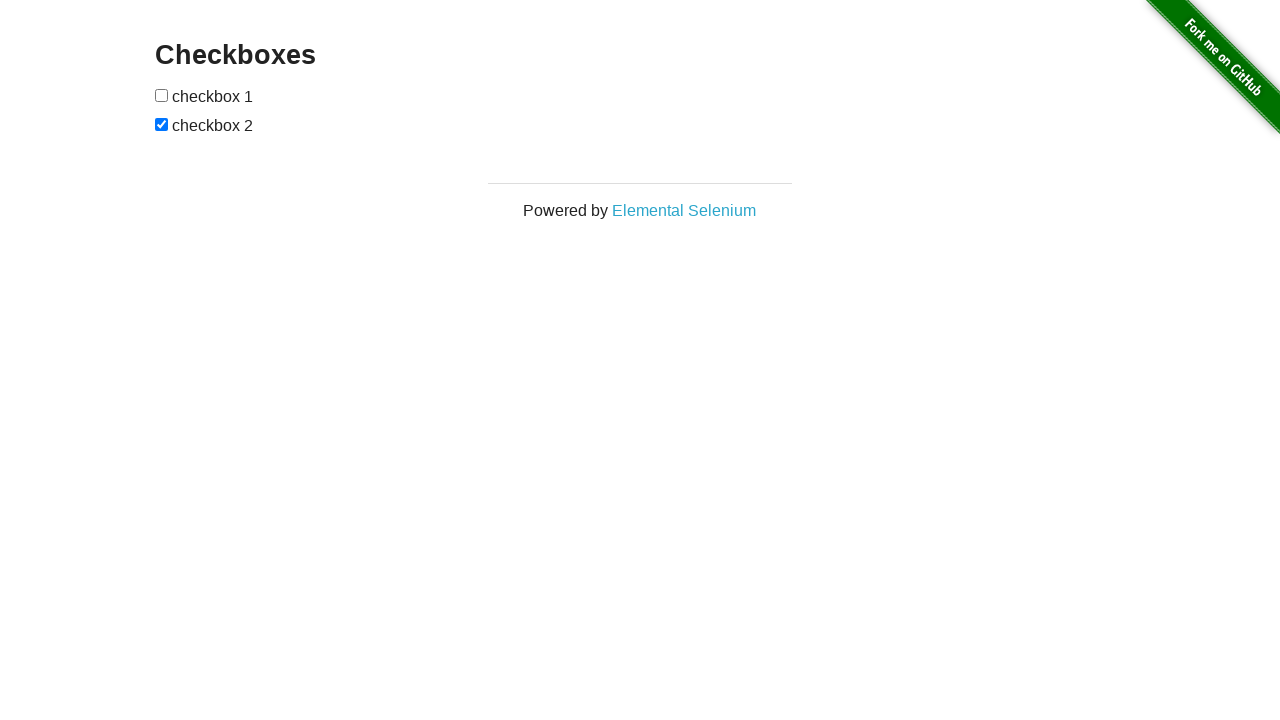

Clicked the second checkbox to change its state at (162, 124) on [type=checkbox] >> nth=1
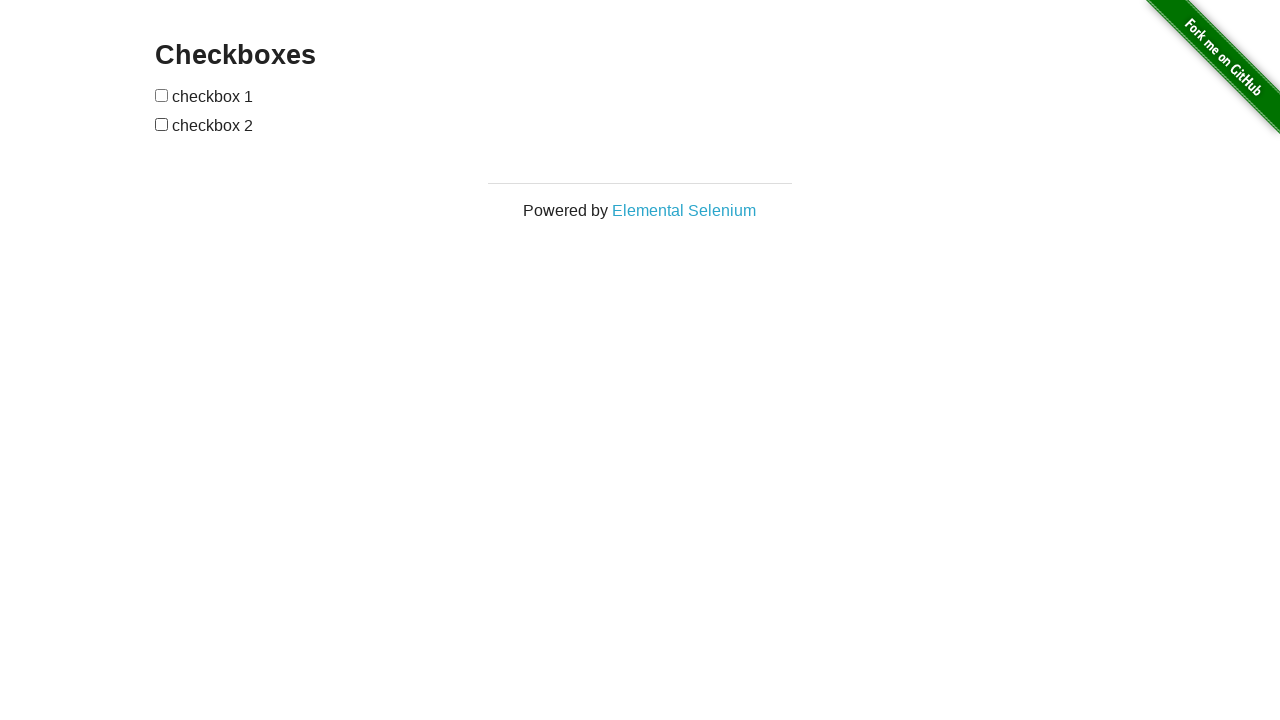

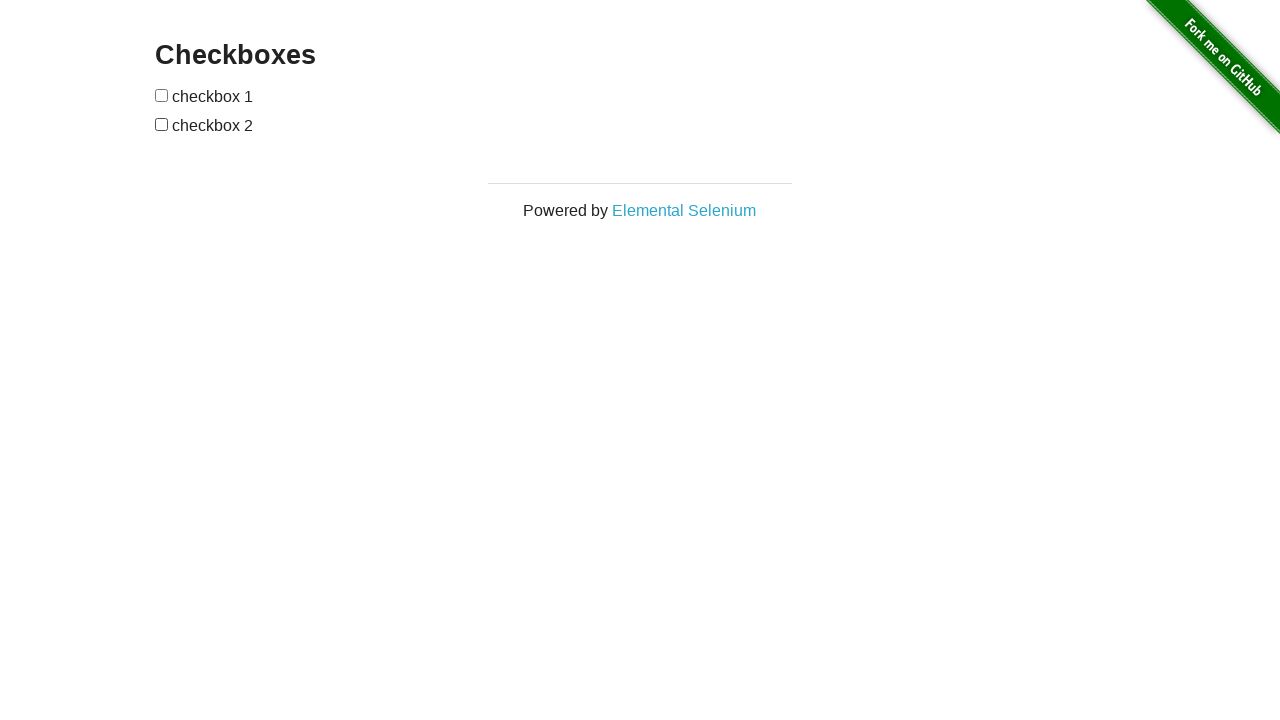